Tests form submission with empty values on Submit New Language page and verifies error message

Starting URL: http://www.99-bottles-of-beer.net/

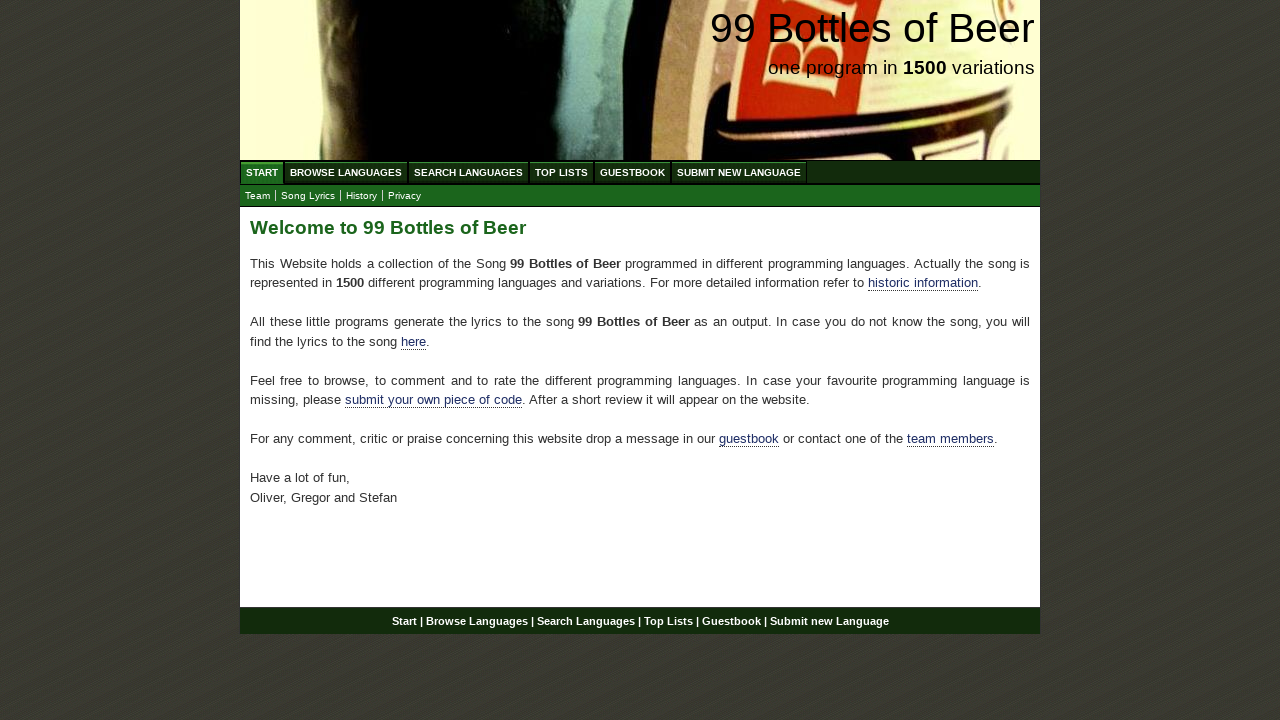

Navigated to home page
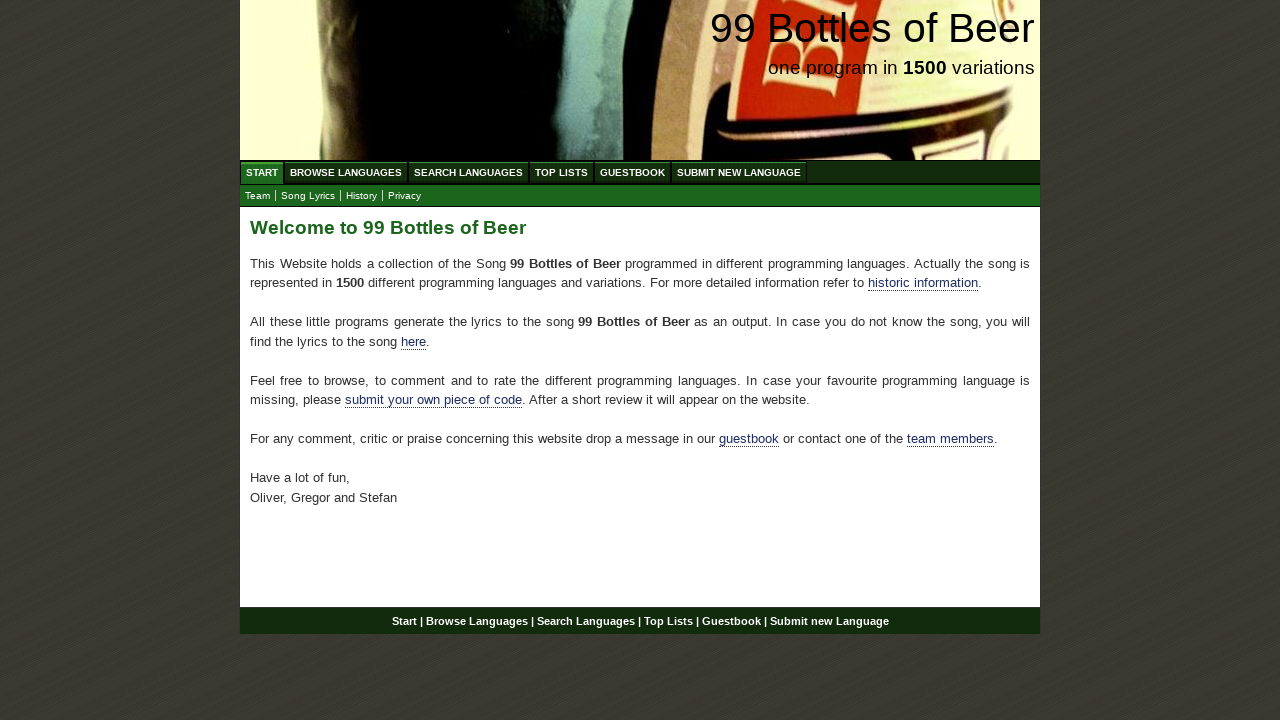

Clicked on Submit New Language menu item at (739, 172) on xpath=//body/div[@id='wrap']/div[@id='navigation']/ul[@id = 'menu']/li/a[@href =
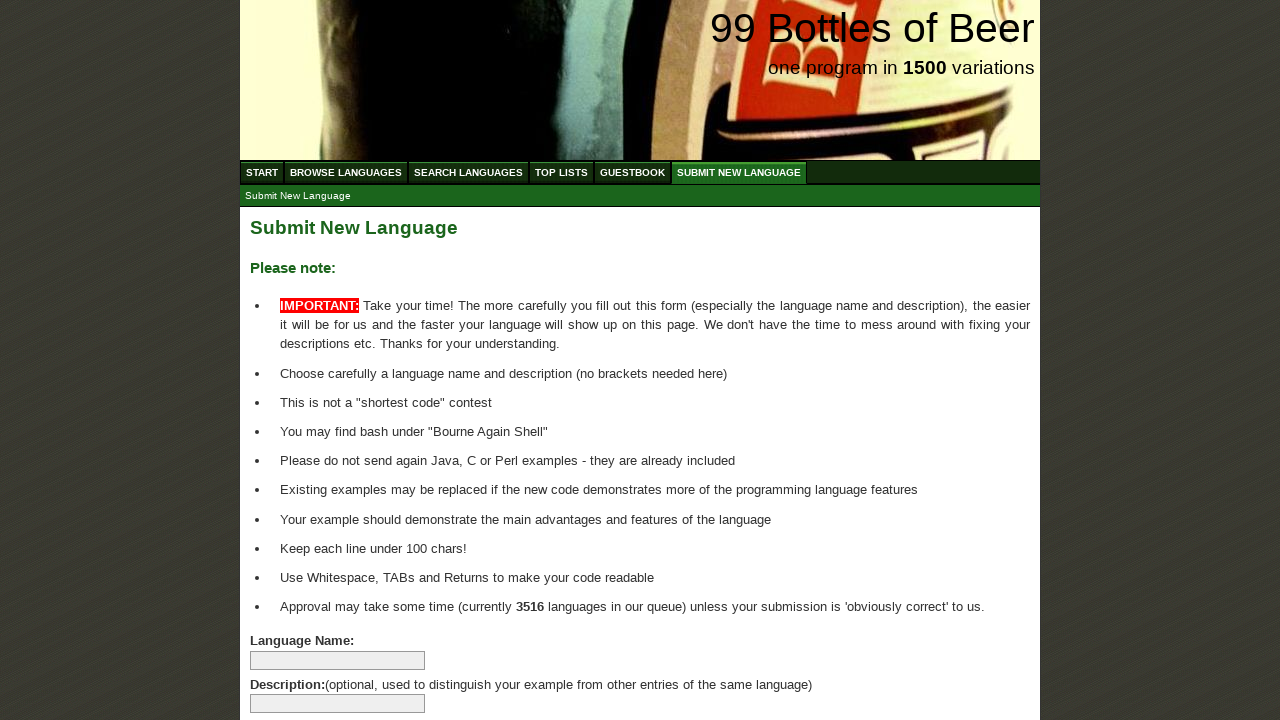

Clicked submit button without filling any fields at (294, 665) on xpath=//body/div[@id='wrap']/div[@id='main']/form[@id='addlanguage']/p/input[@ty
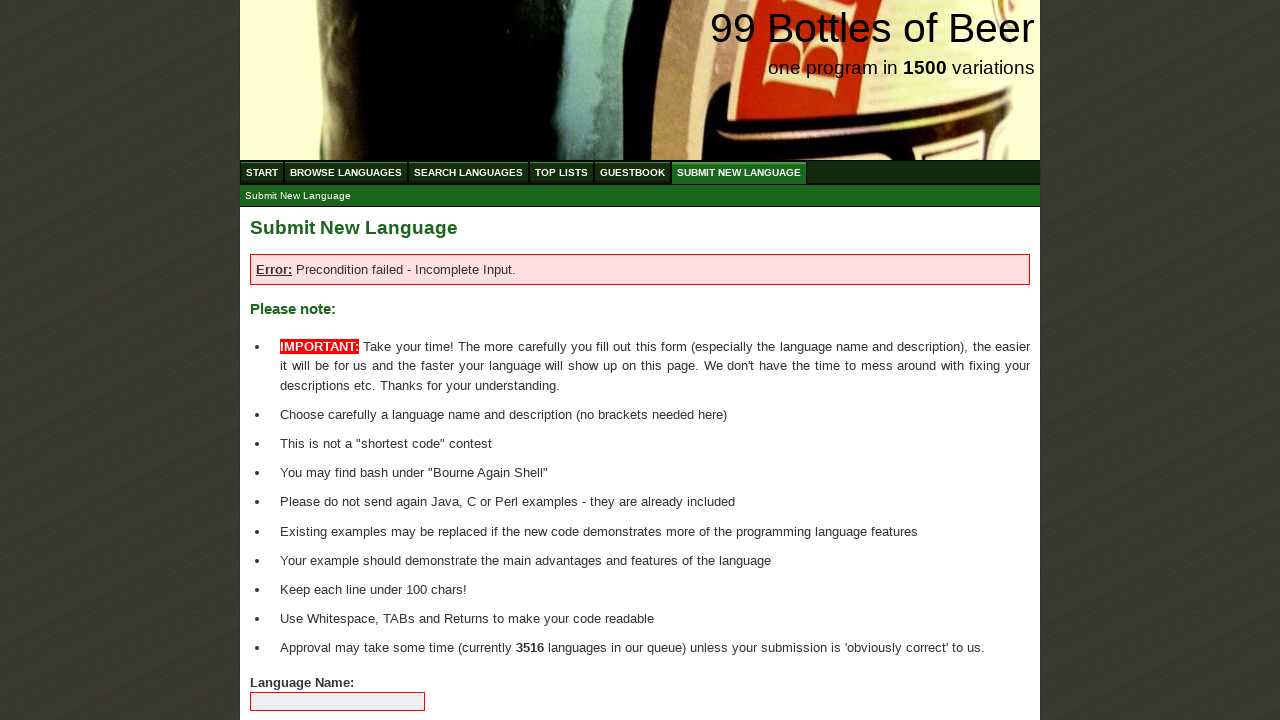

Error message appeared on form submission
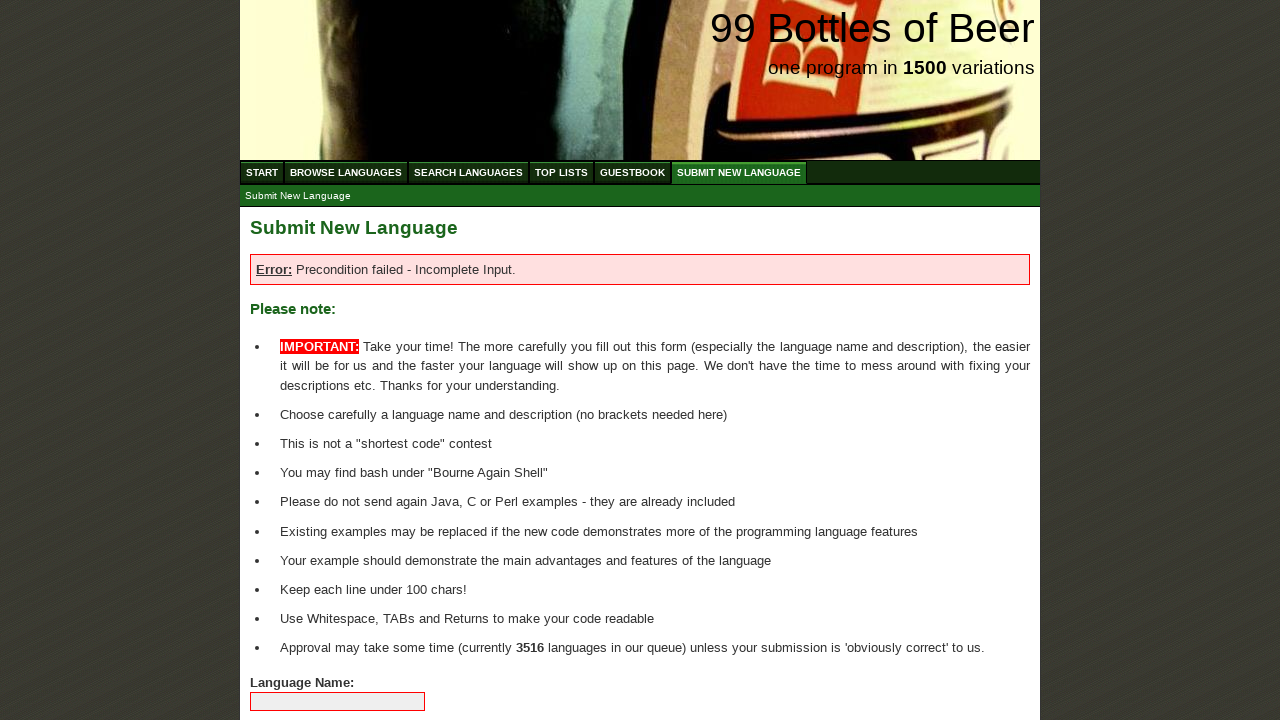

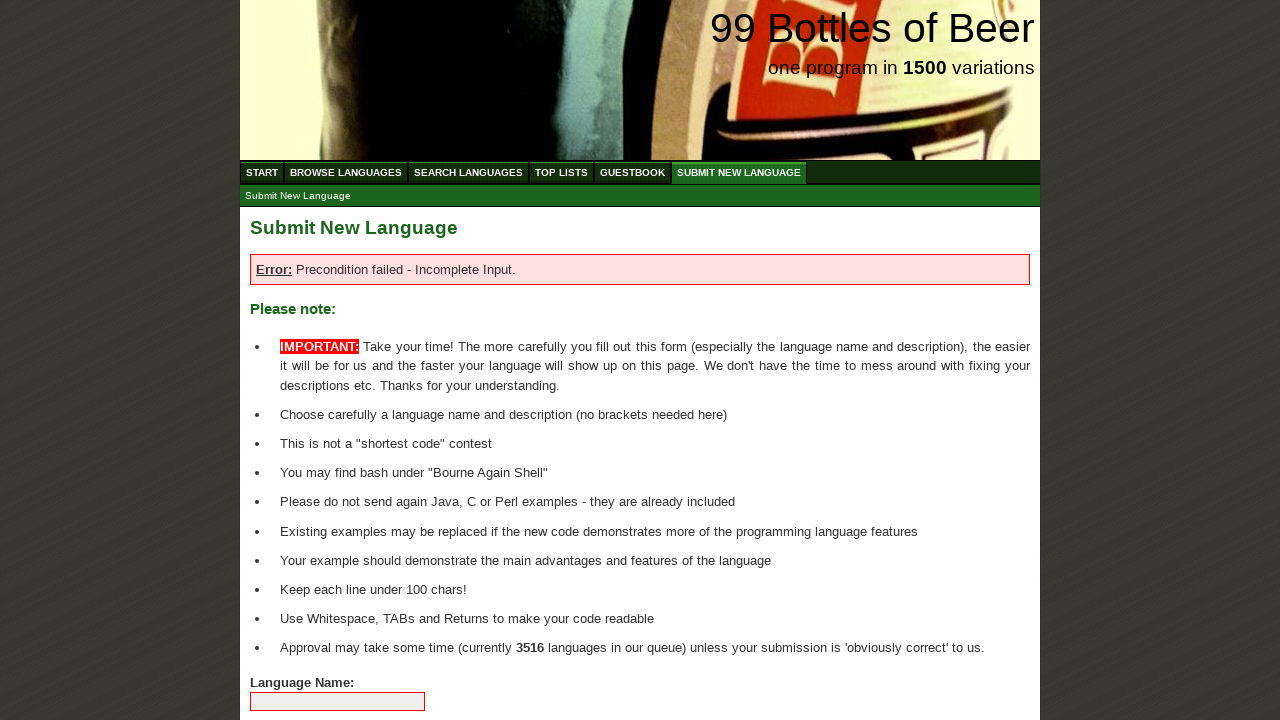